Tests scrolling functionality and verifies that the sum of values in a table matches the displayed total amount

Starting URL: https://www.rahulshettyacademy.com/AutomationPractice/

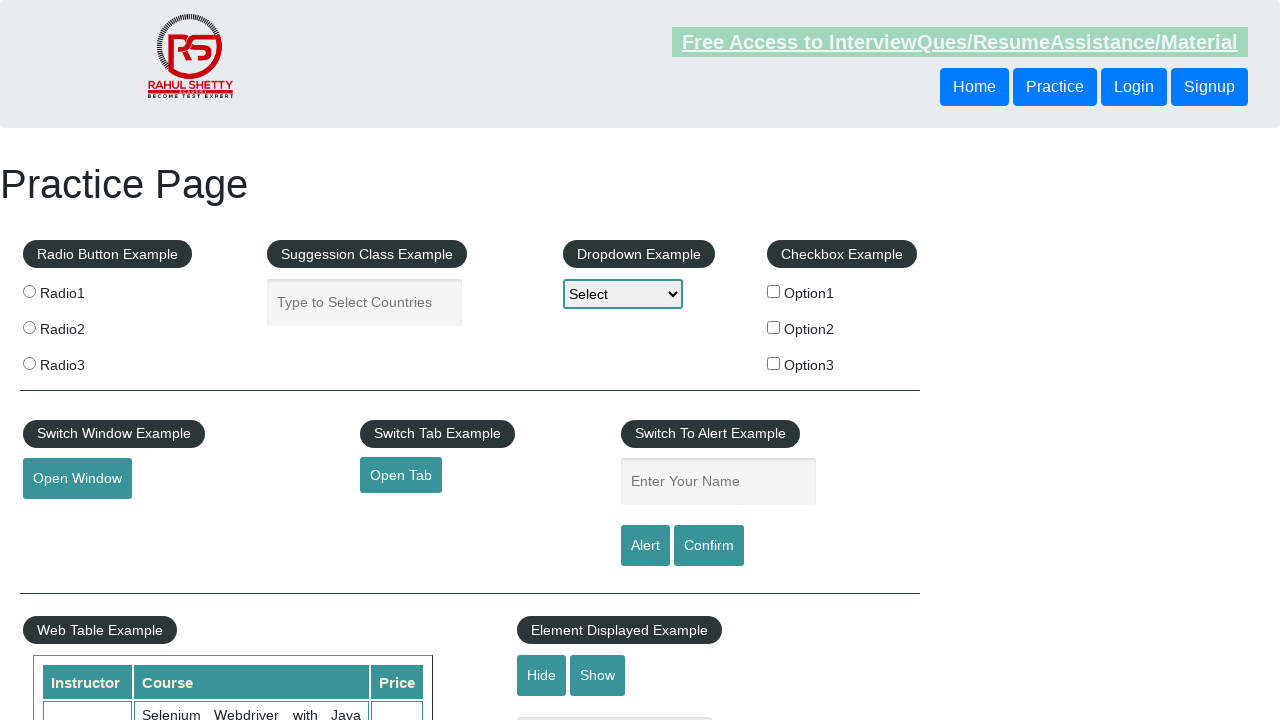

Scrolled down the page by 500 pixels
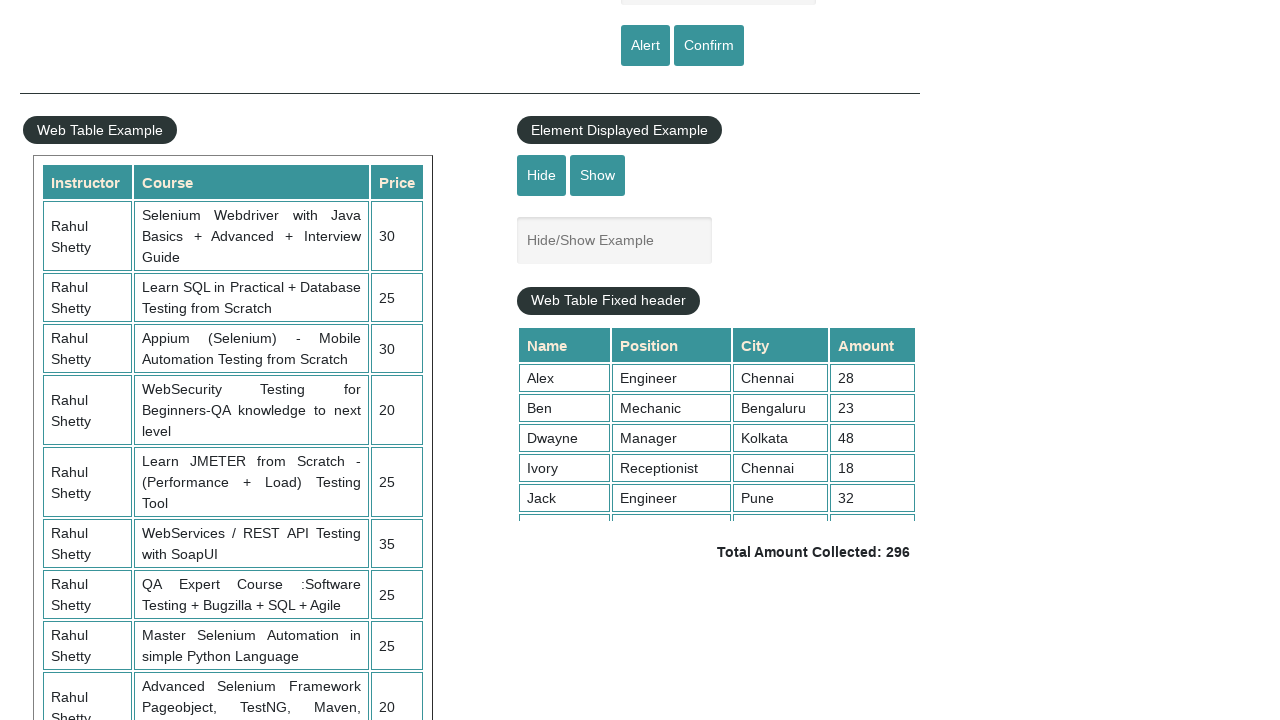

Scrolled within the table container to position 5000
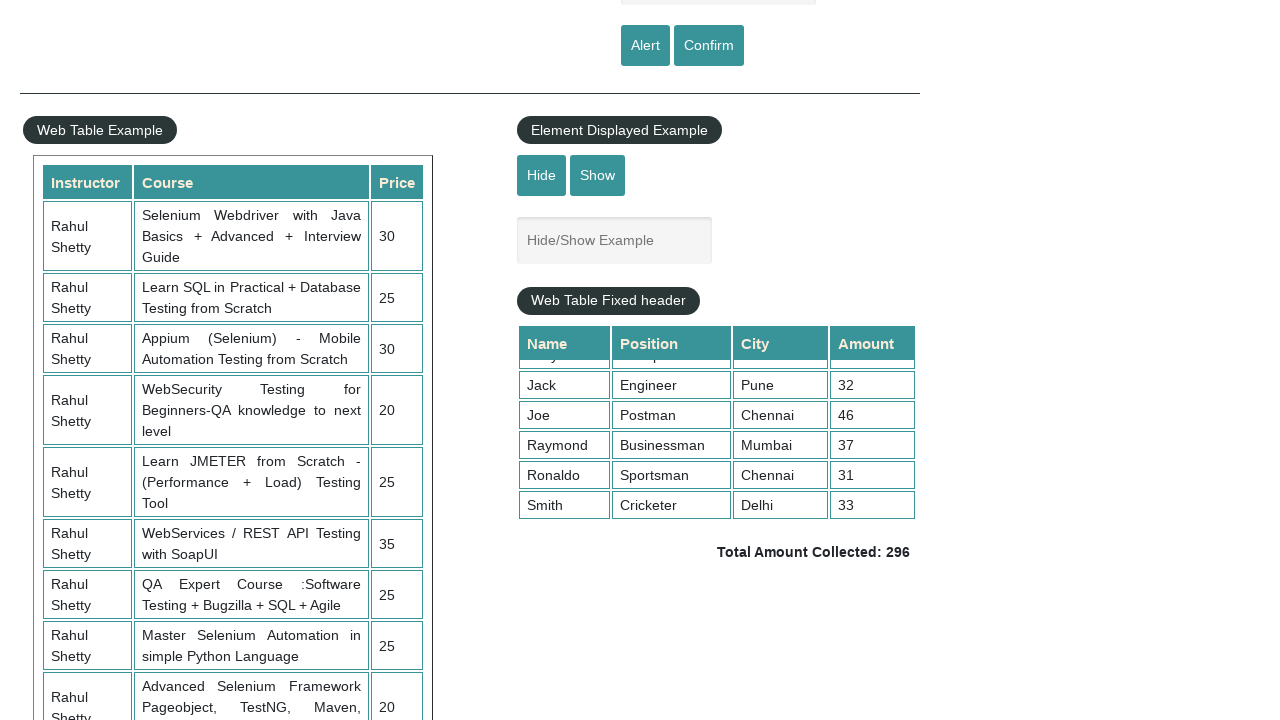

Table loaded and amount column is visible
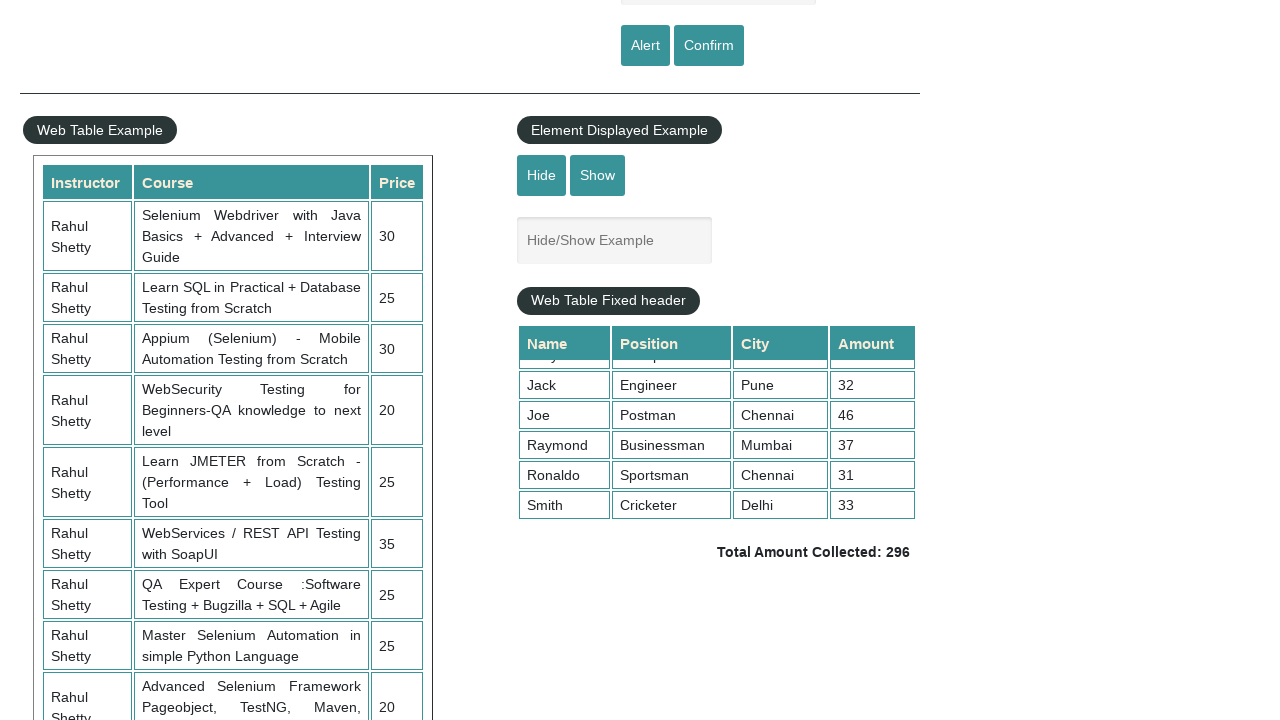

Retrieved 9 amount elements from the table
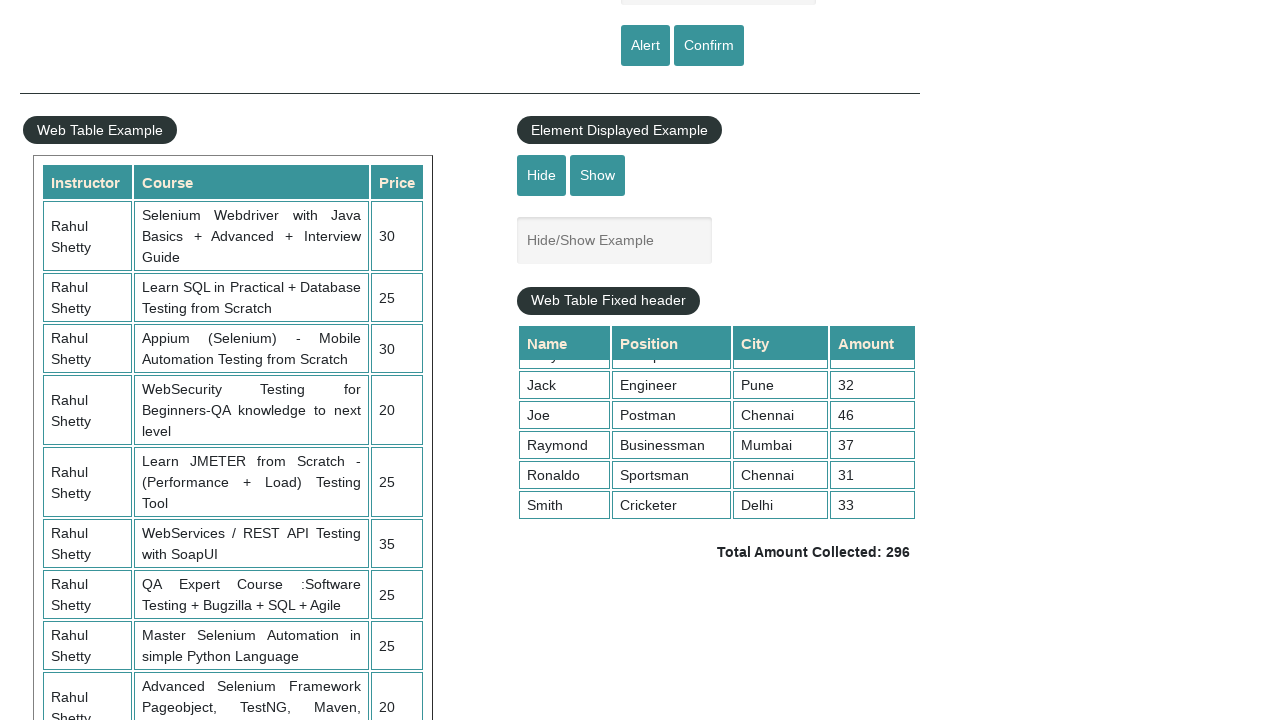

Calculated sum of all table amounts: 296
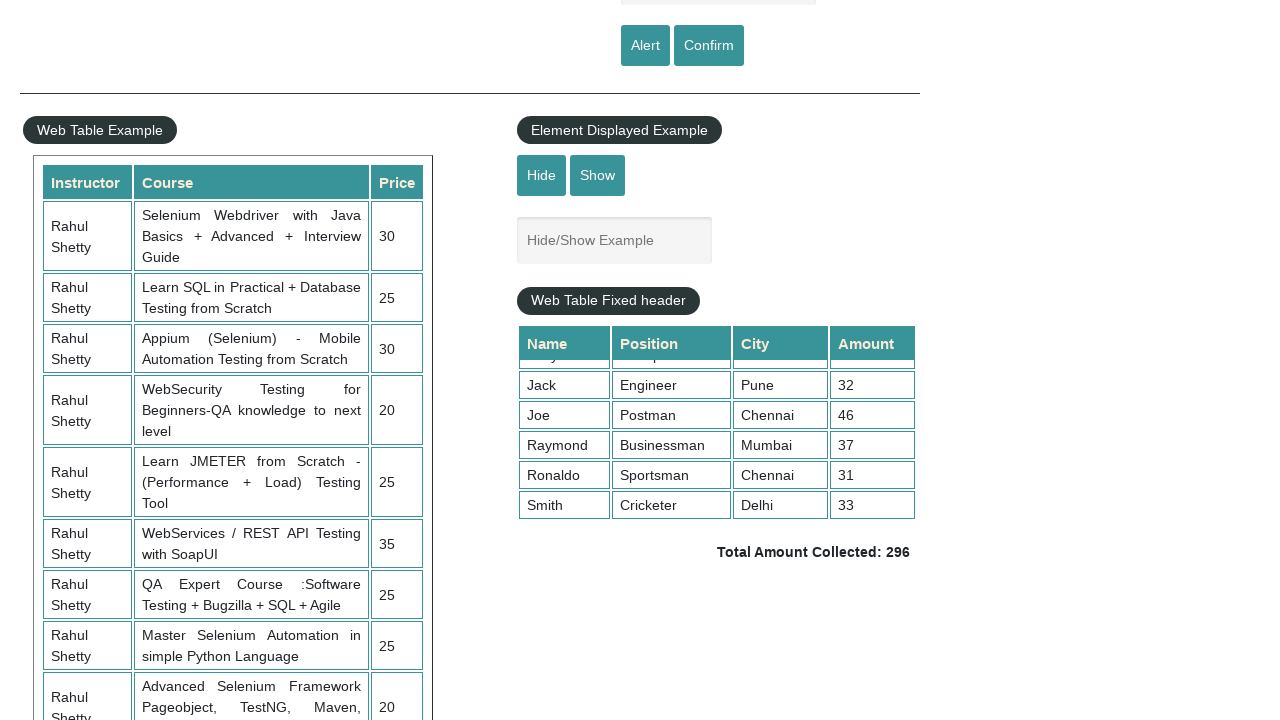

Retrieved displayed total amount text: 'Total Amount Collected: 296'
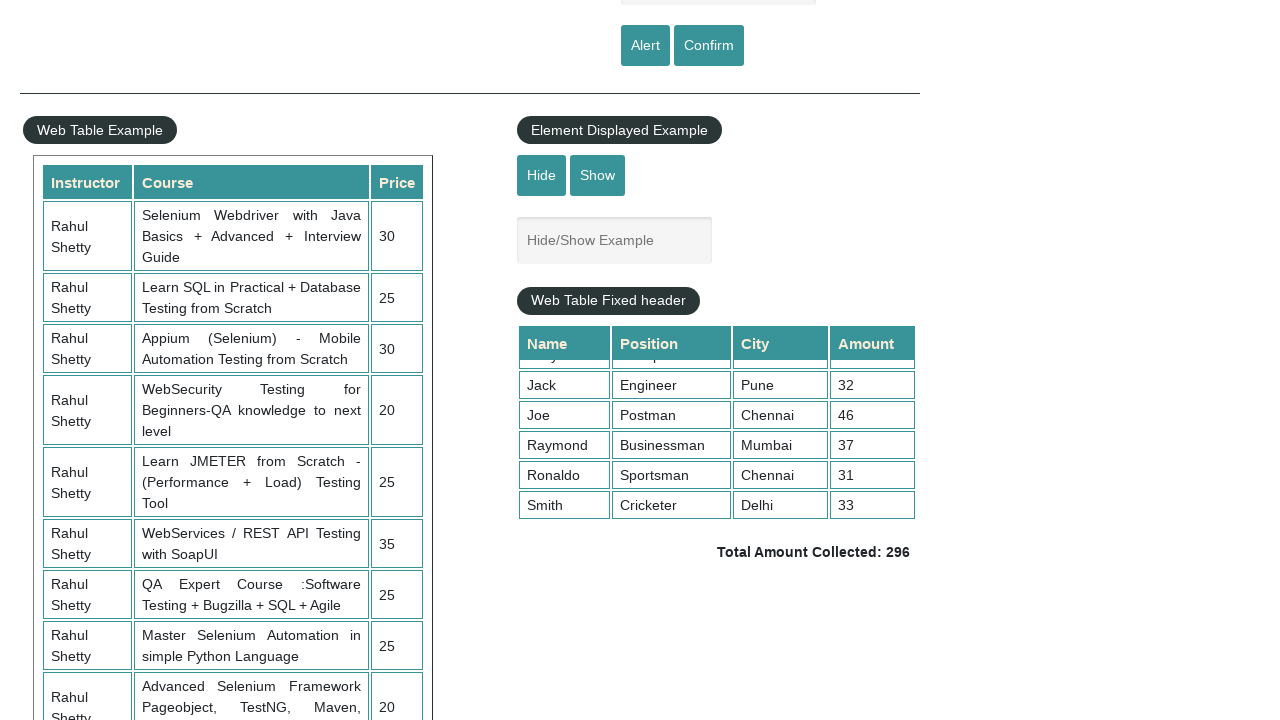

Parsed displayed total: 296
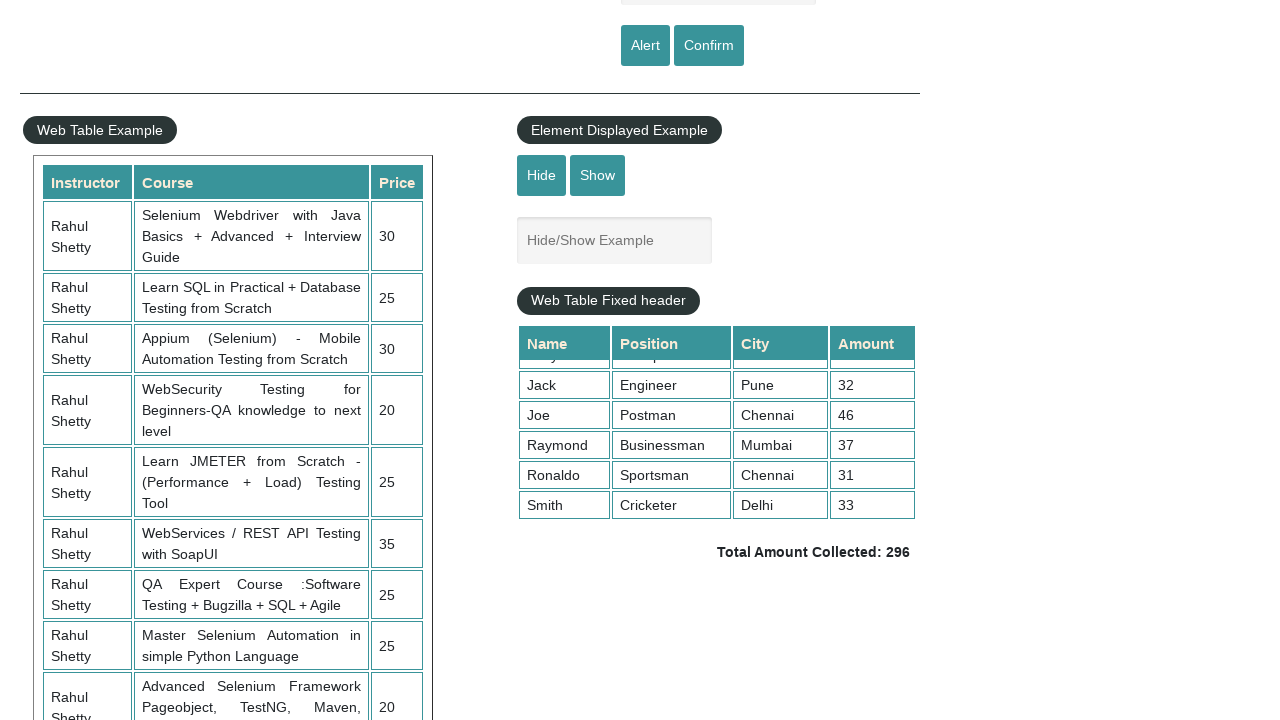

Verified that calculated sum (296) matches displayed total (296)
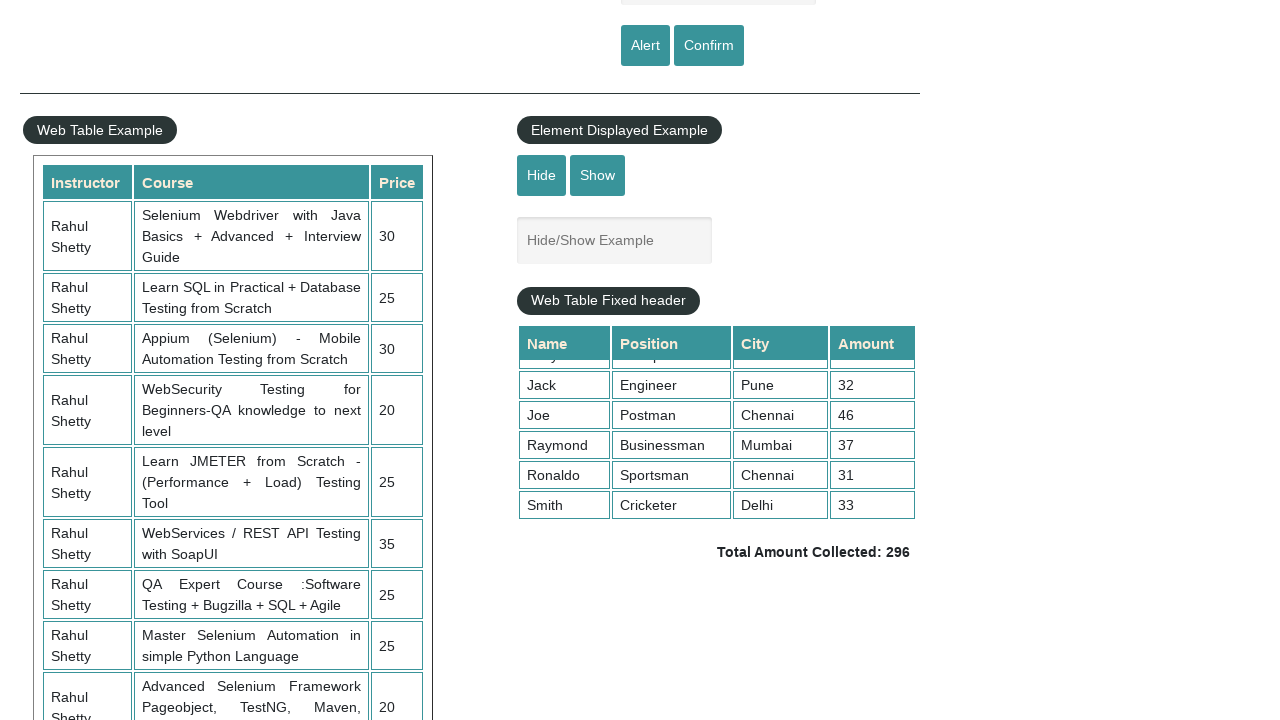

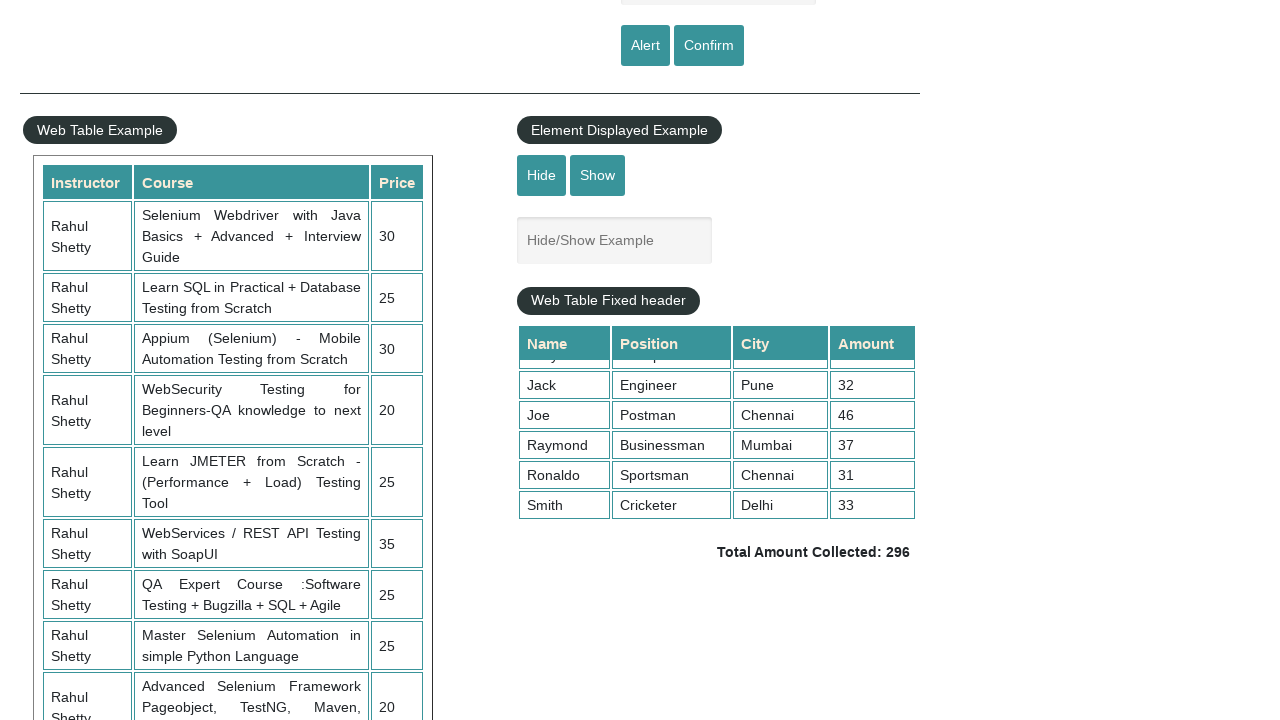